Navigates to LeetCode homepage and verifies that the URL contains "leetcode"

Starting URL: https://leetcode.com/

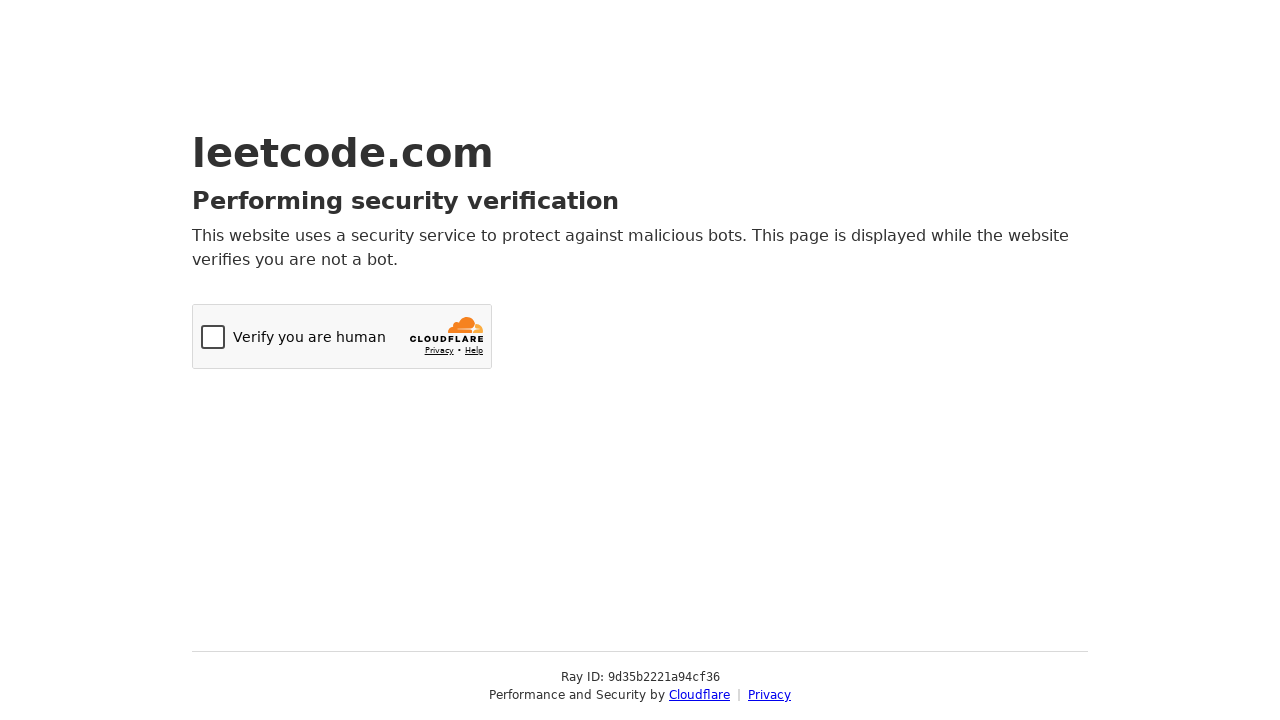

Navigated to LeetCode homepage at https://leetcode.com/
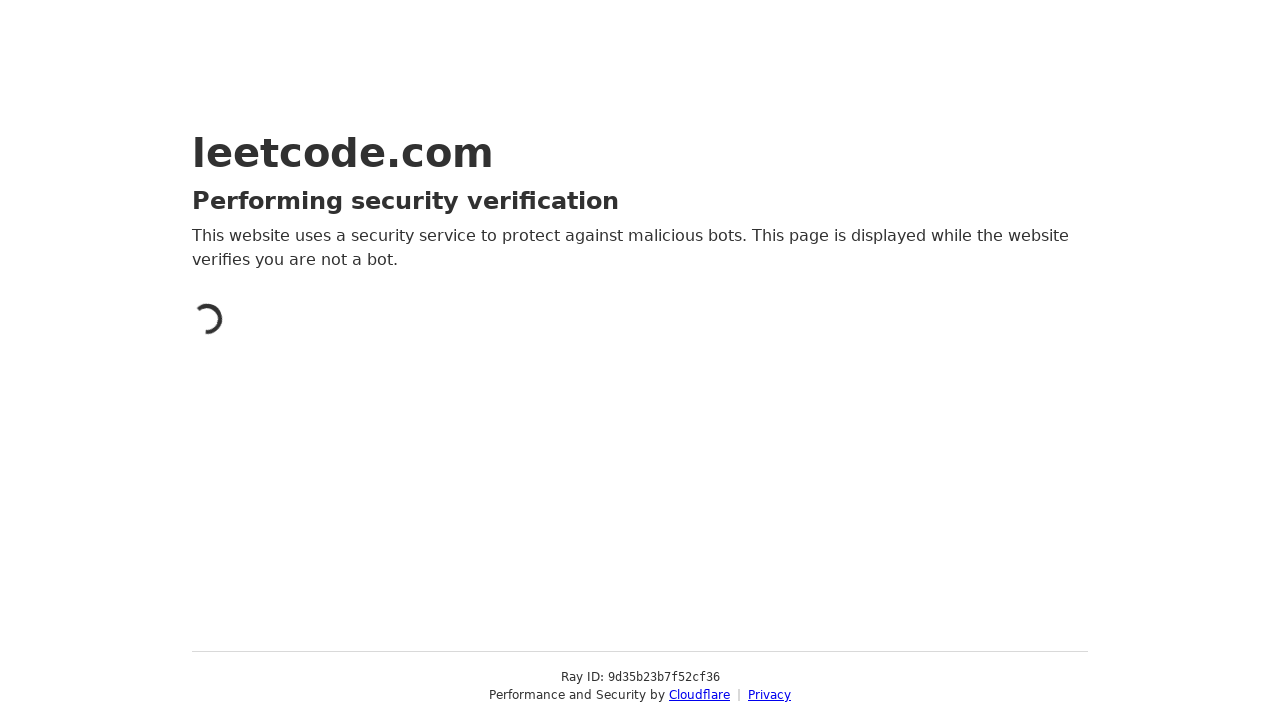

Retrieved current URL: https://leetcode.com/
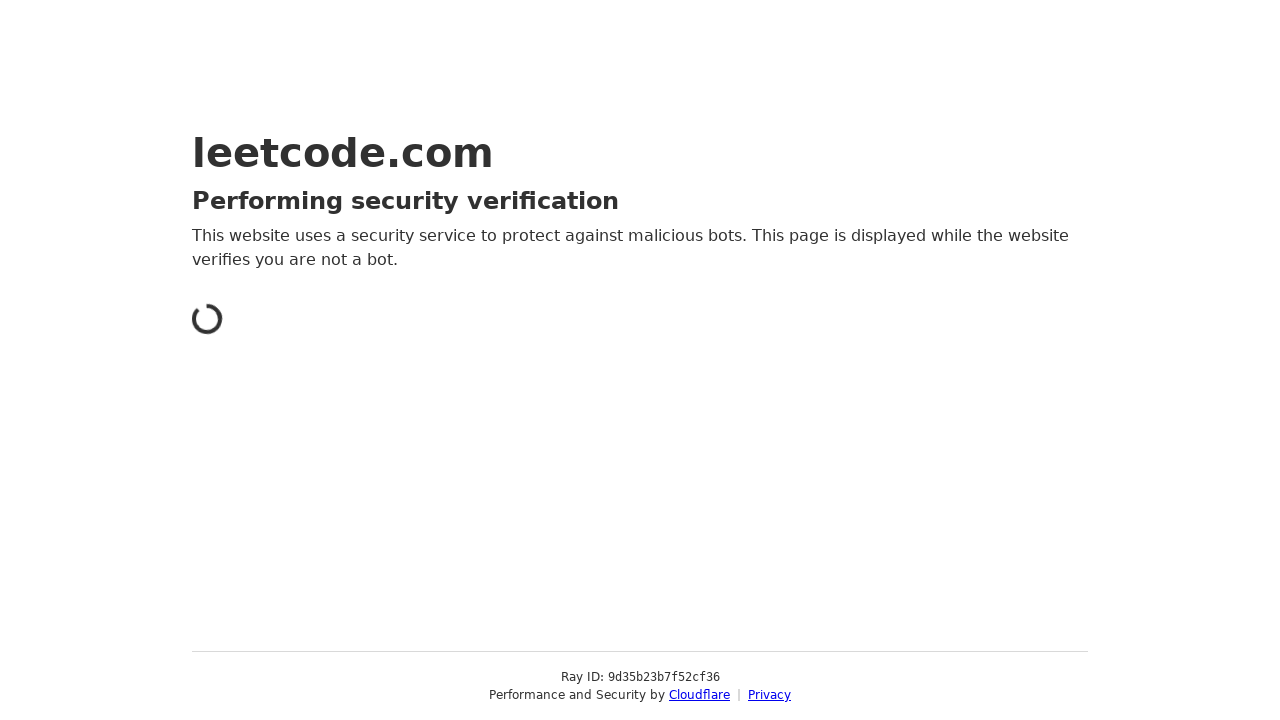

Verified that URL contains 'leetcode' - assertion passed
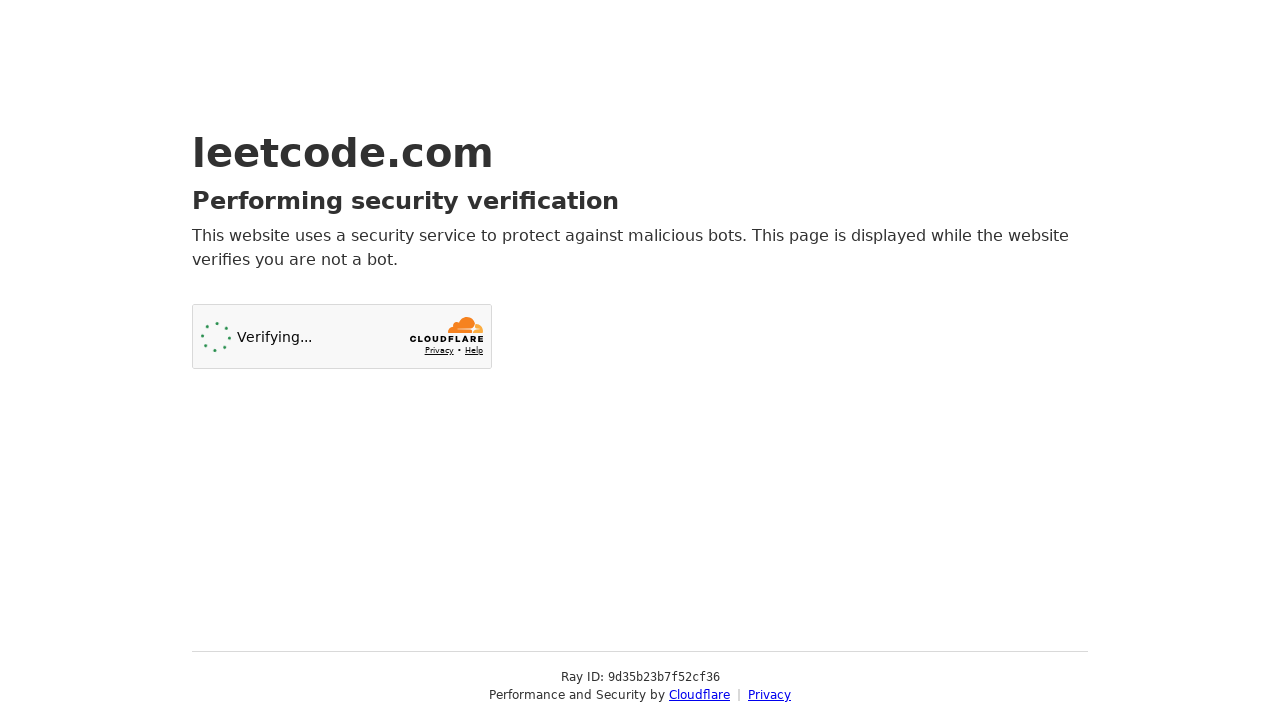

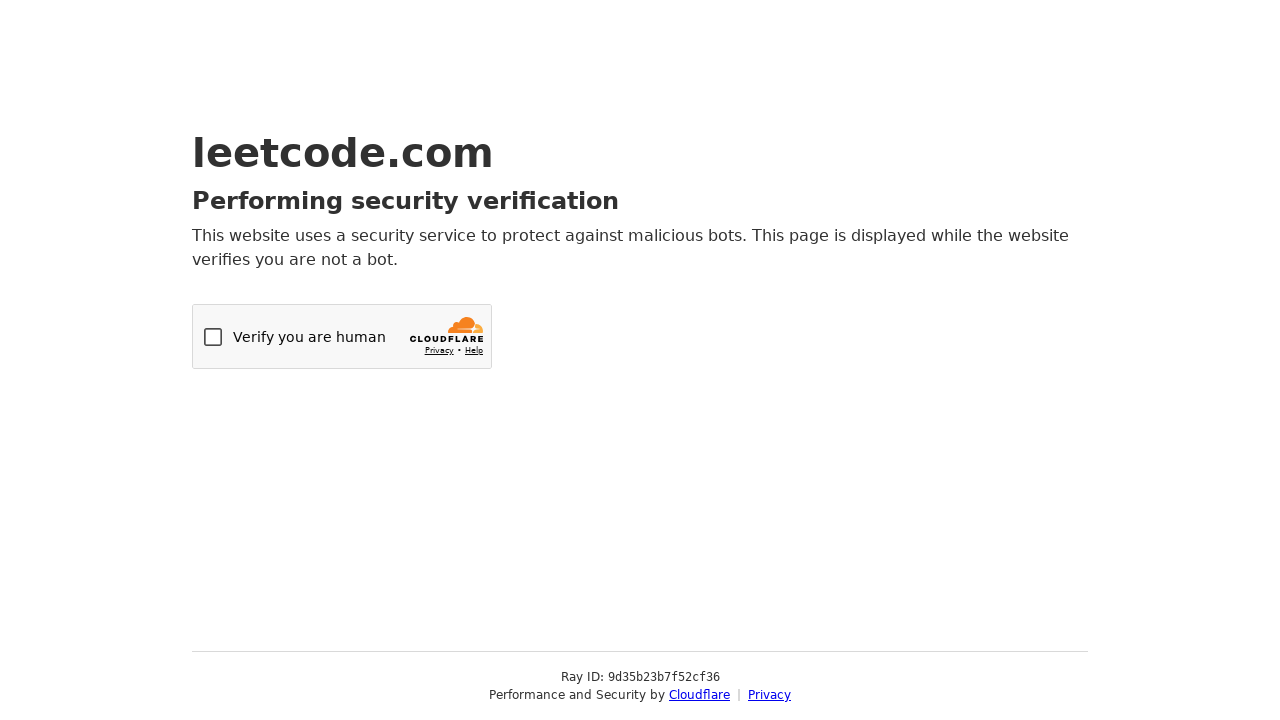